Tests the Facebook social media link in the footer by scrolling to the bottom of the page, clicking the Facebook link, and verifying a new window opens with the Facebook page.

Starting URL: https://uat.worklenz.com/time-tracking/

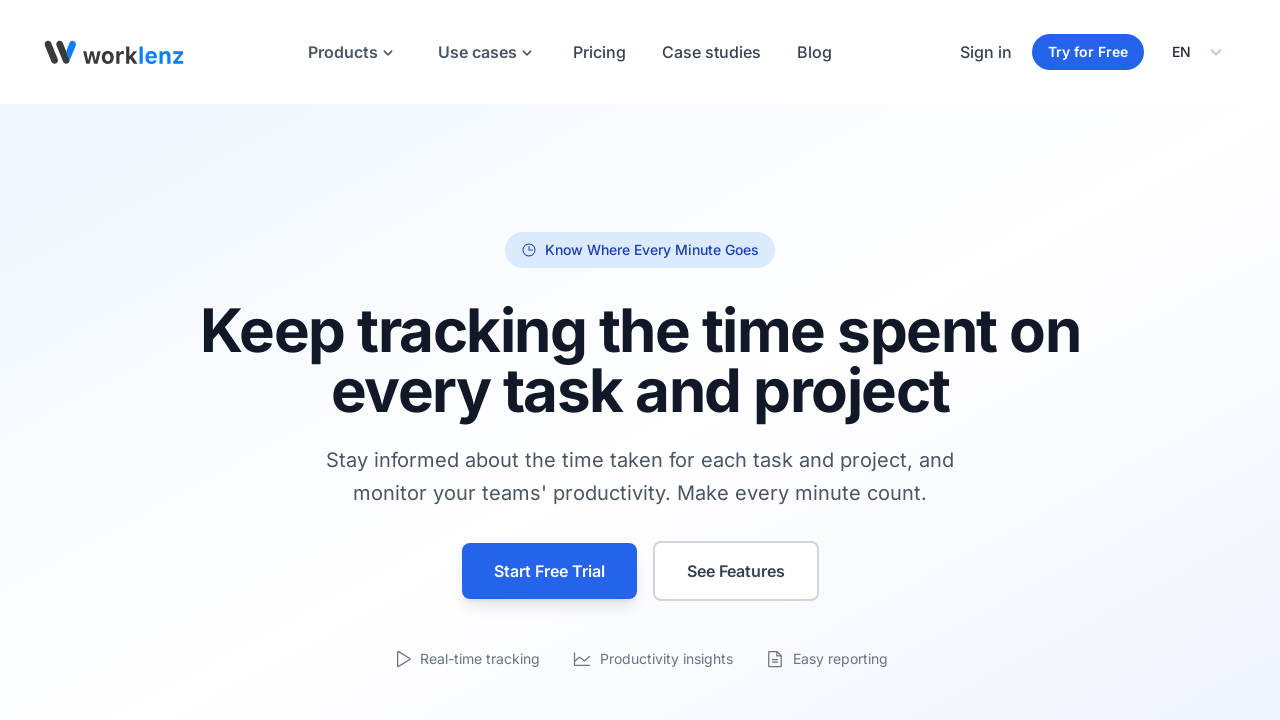

Scrolled to bottom of page to reveal footer
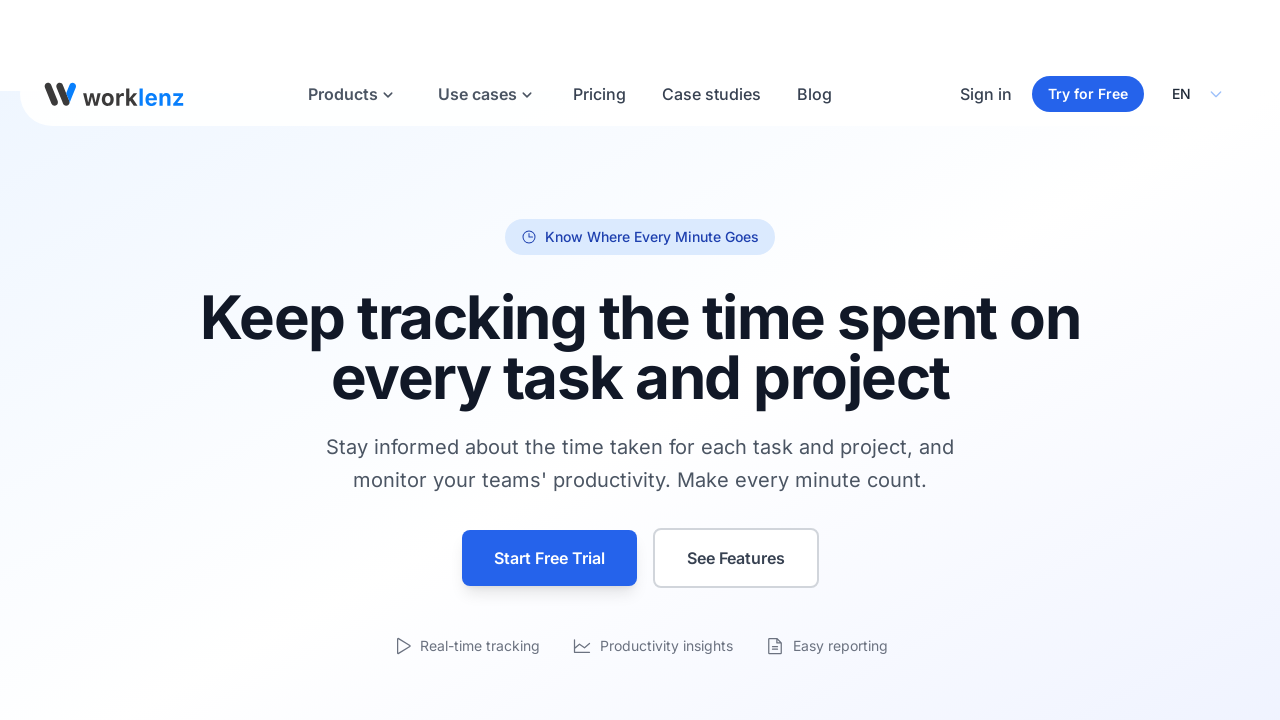

Footer became visible
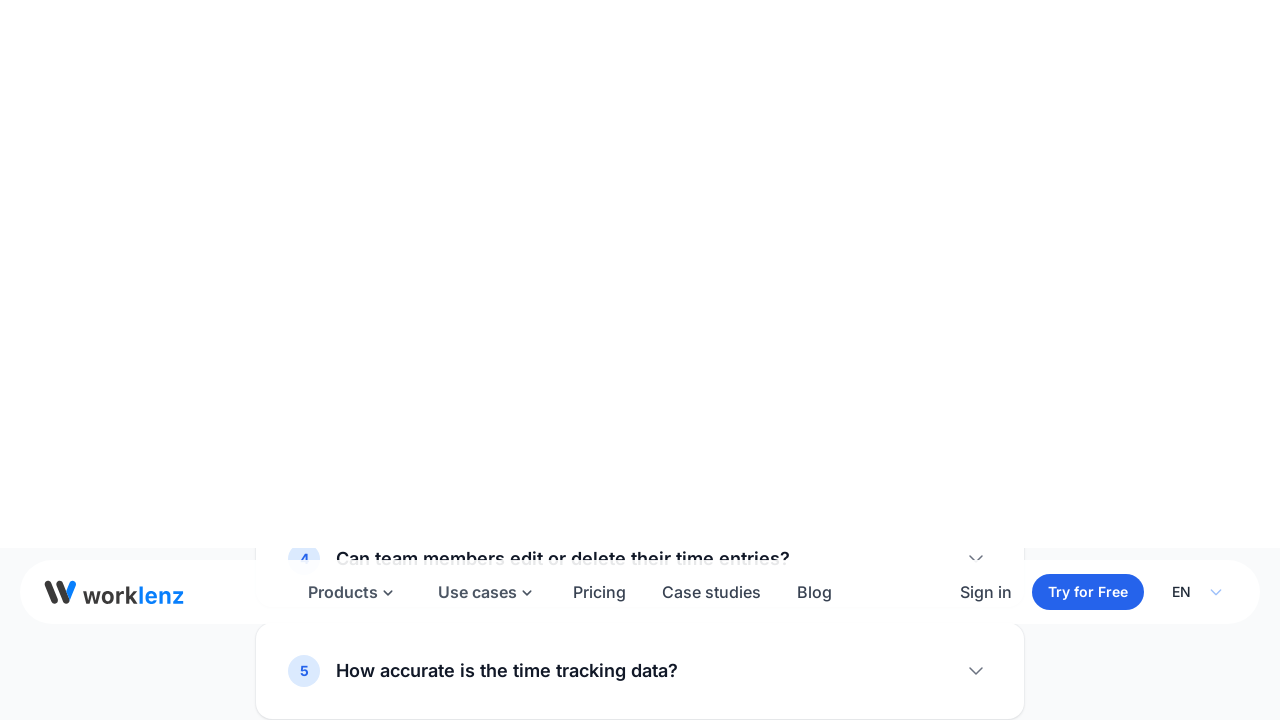

Facebook link found in footer
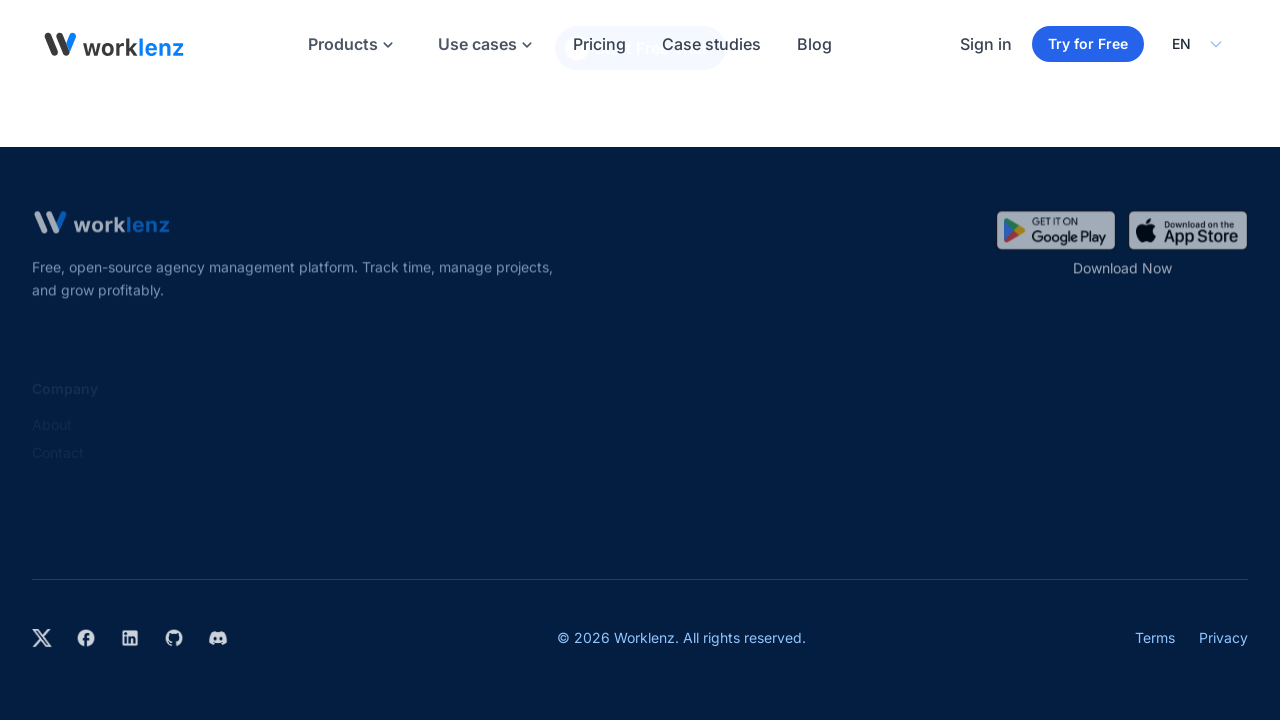

Clicked Facebook link in footer
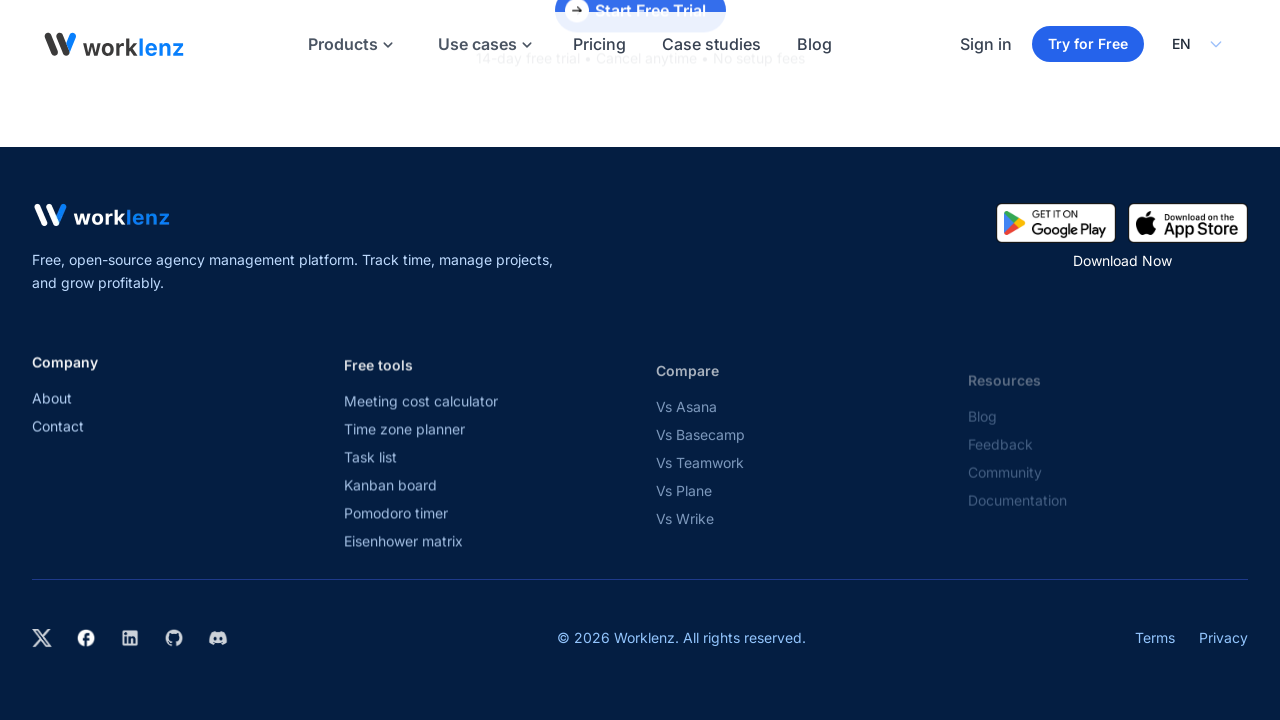

New page opened in new window
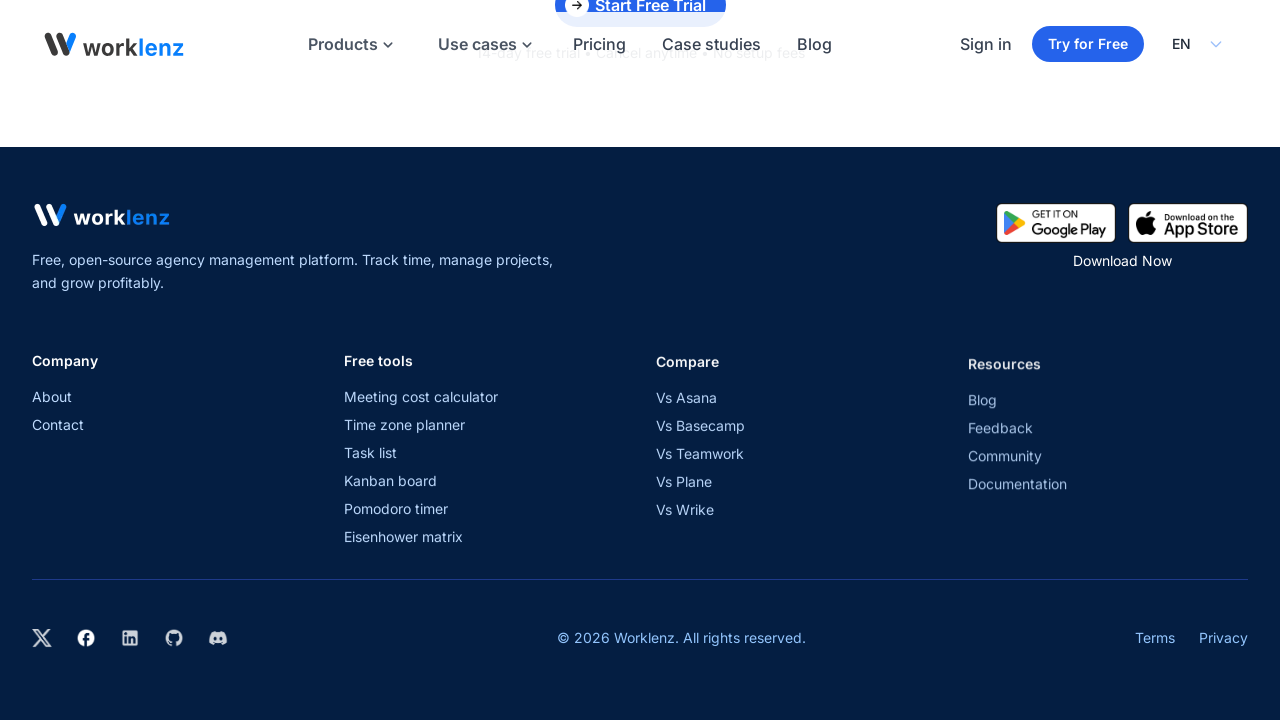

New Facebook page loaded completely
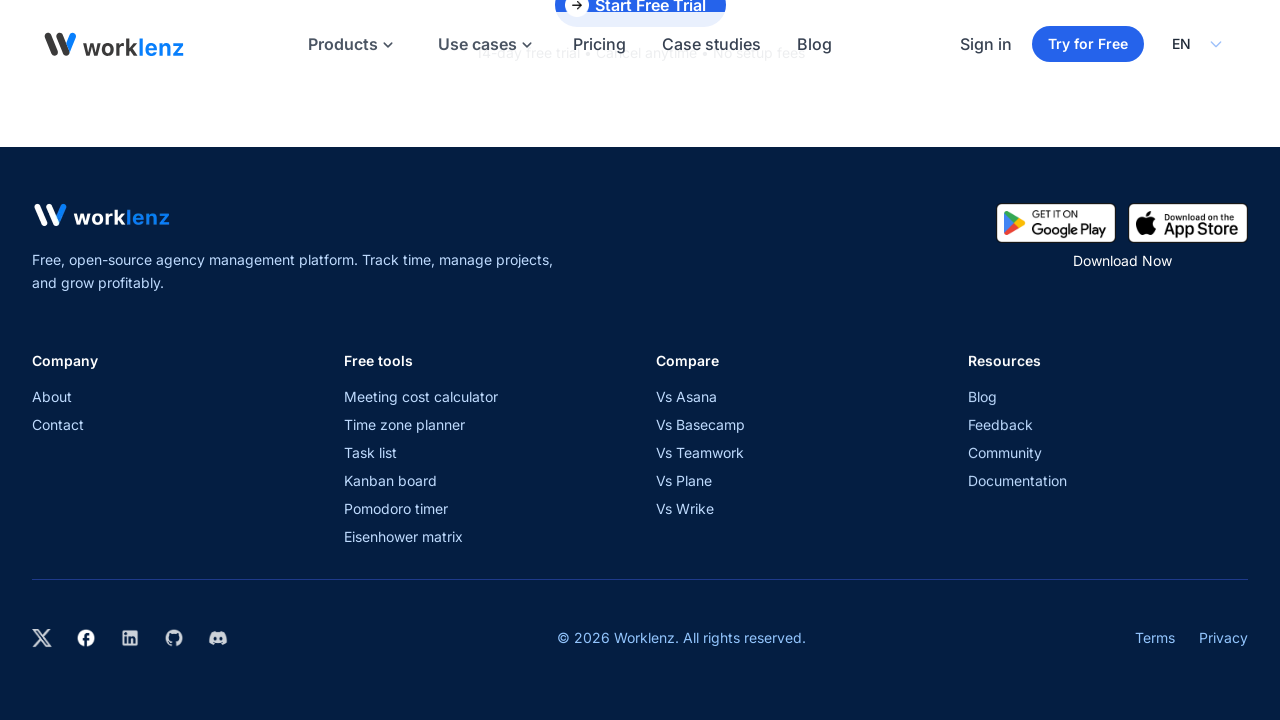

Facebook page title: 
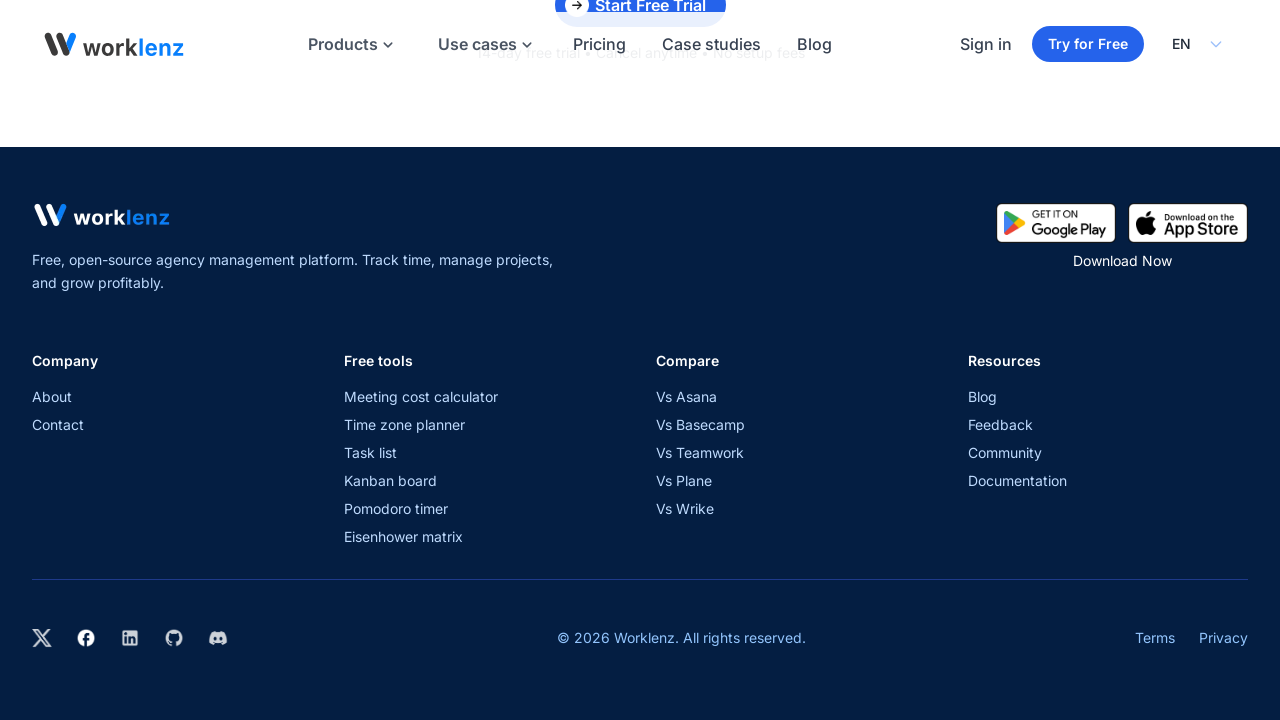

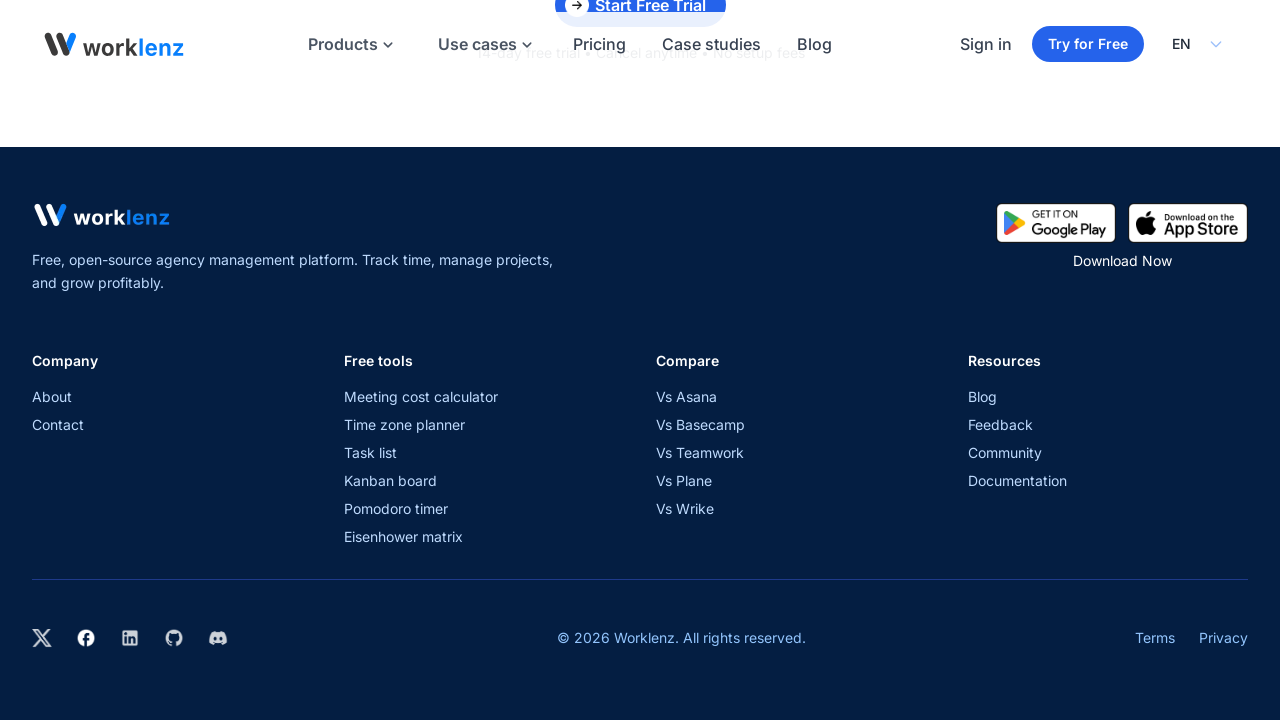